Tests dynamic content loading by clicking adder button and verifying the new element appears with correct attributes

Starting URL: https://www.selenium.dev/selenium/web/dynamic.html

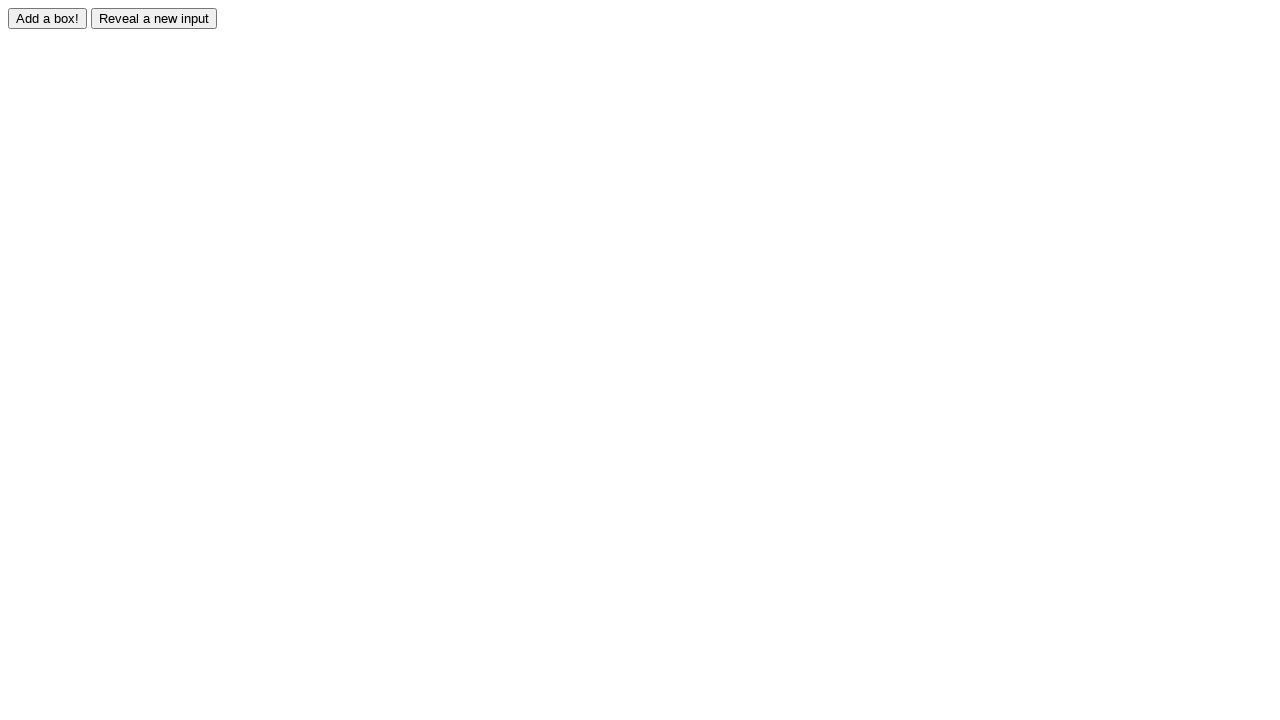

Clicked adder button to trigger dynamic content loading at (48, 18) on #adder
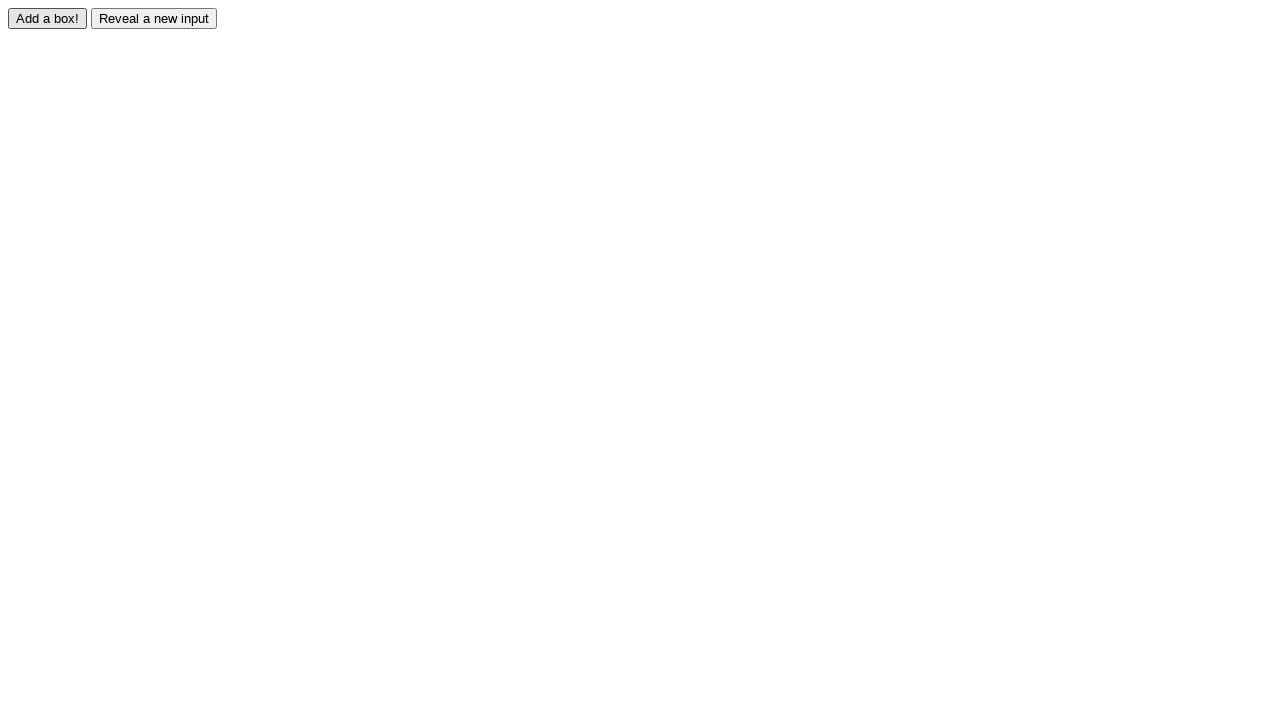

Waited for dynamically added box element to appear
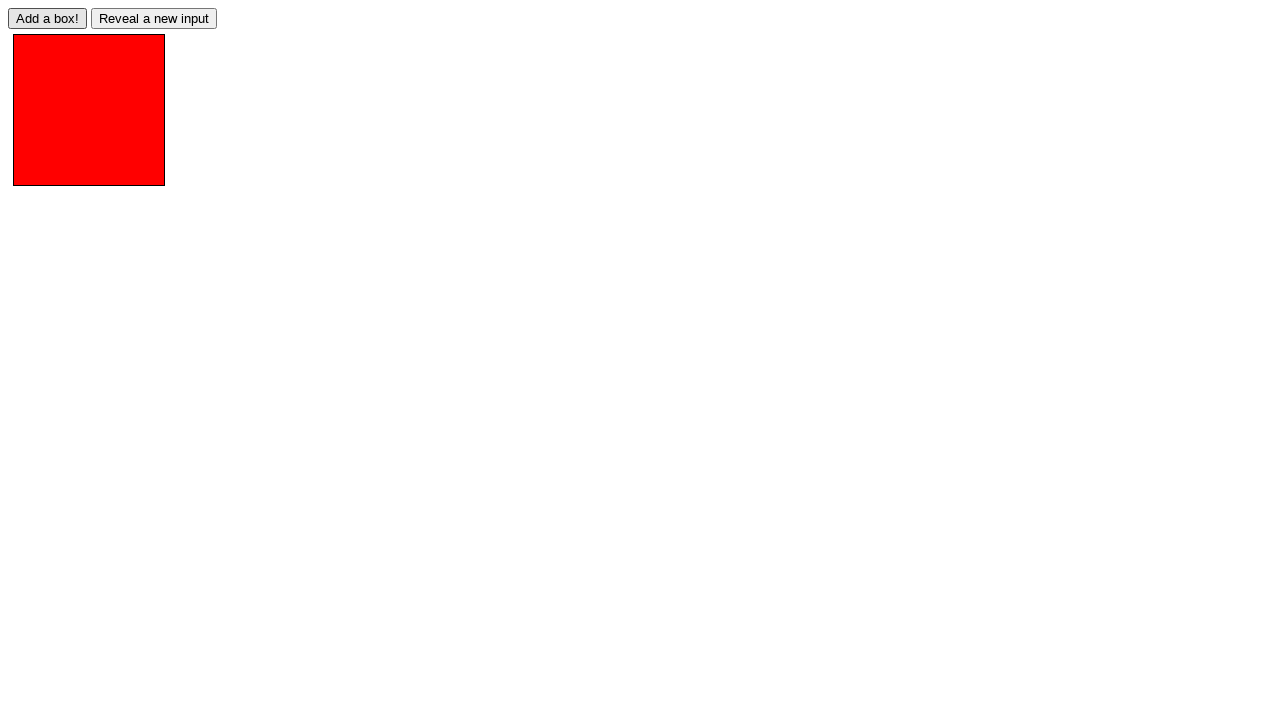

Located the newly added box element with id 'box0'
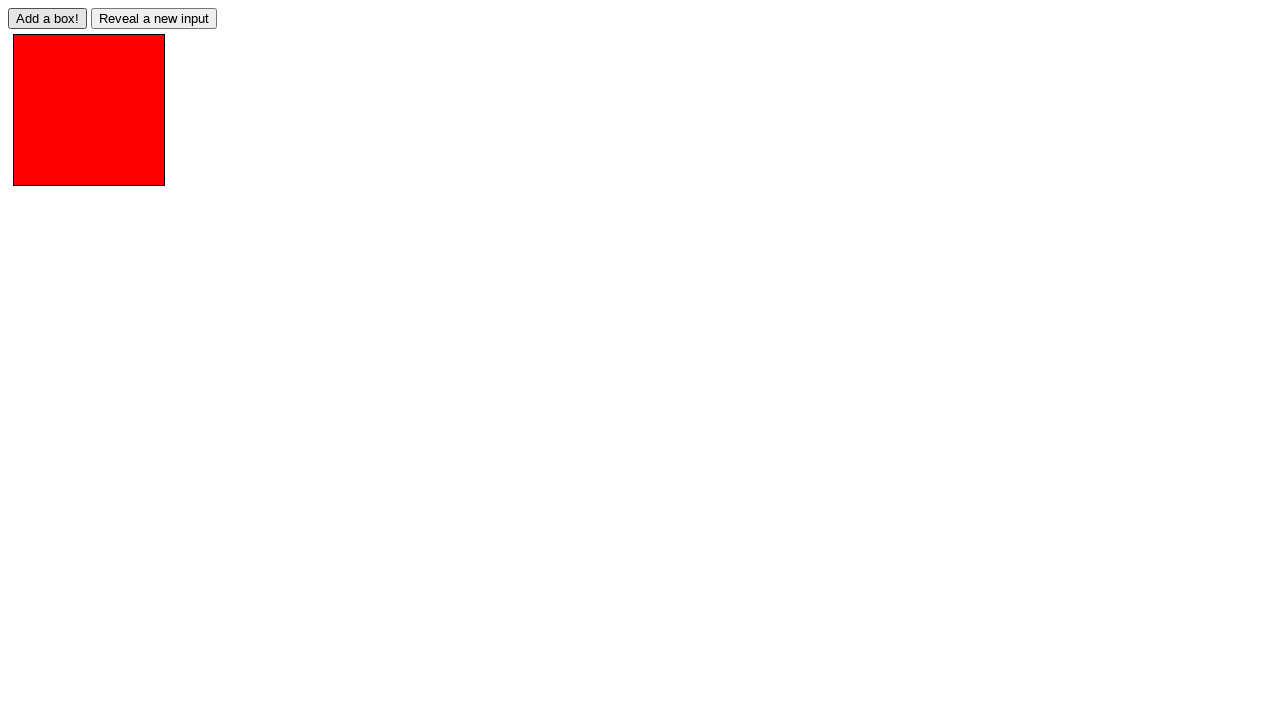

Verified that the box element has the correct 'redbox' class attribute
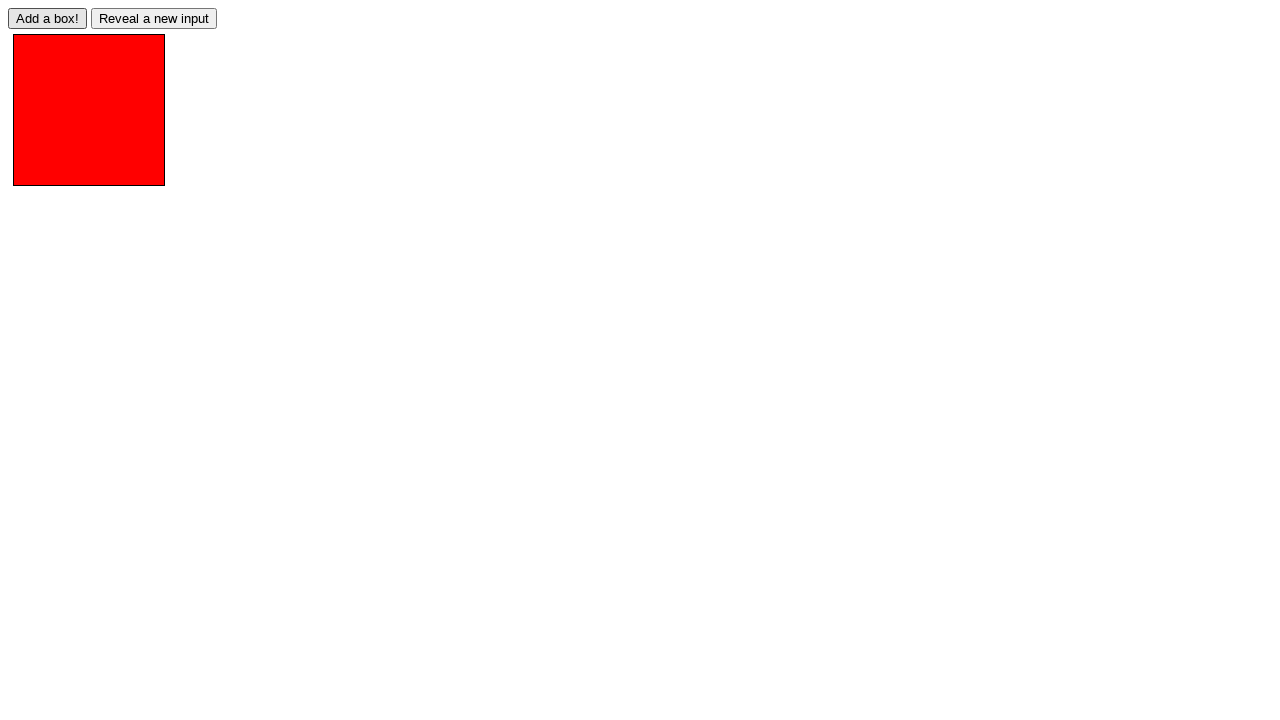

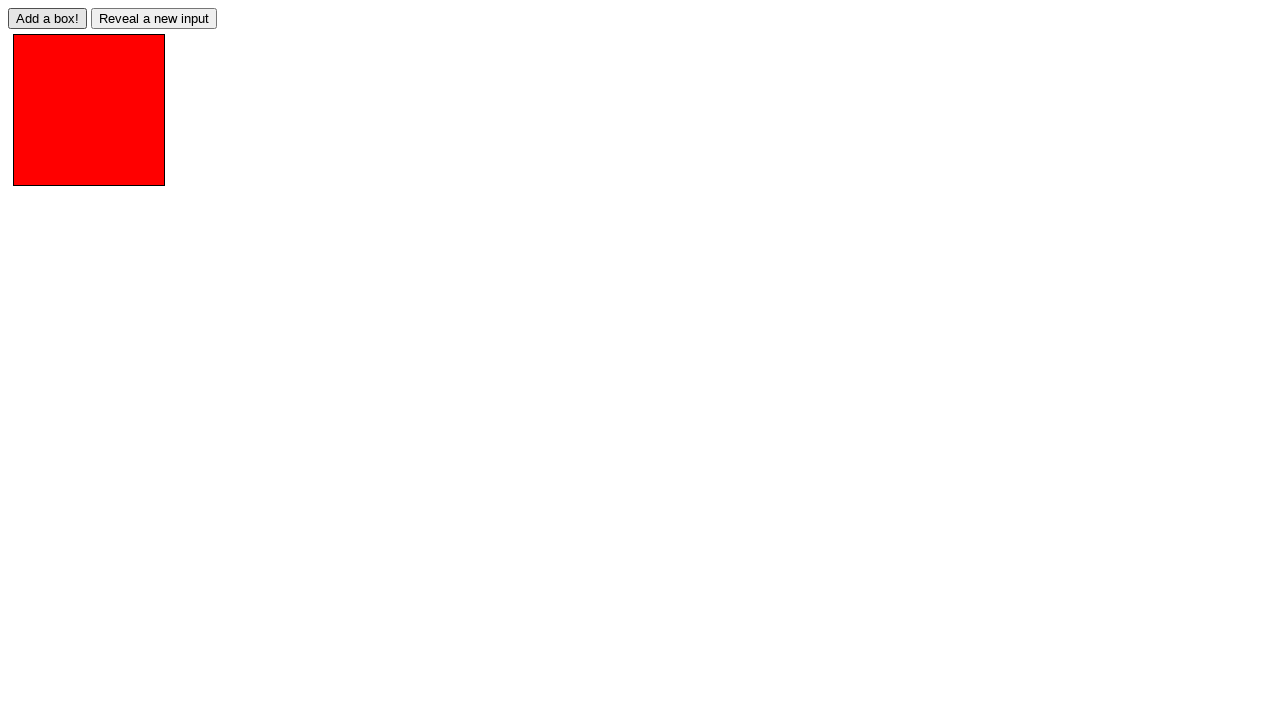